Tests input field interactions on LeafGround practice site including clearing fields, typing text, appending to existing text, checking if a field is enabled, and retrieving text from a field.

Starting URL: https://www.leafground.com/input.xhtml

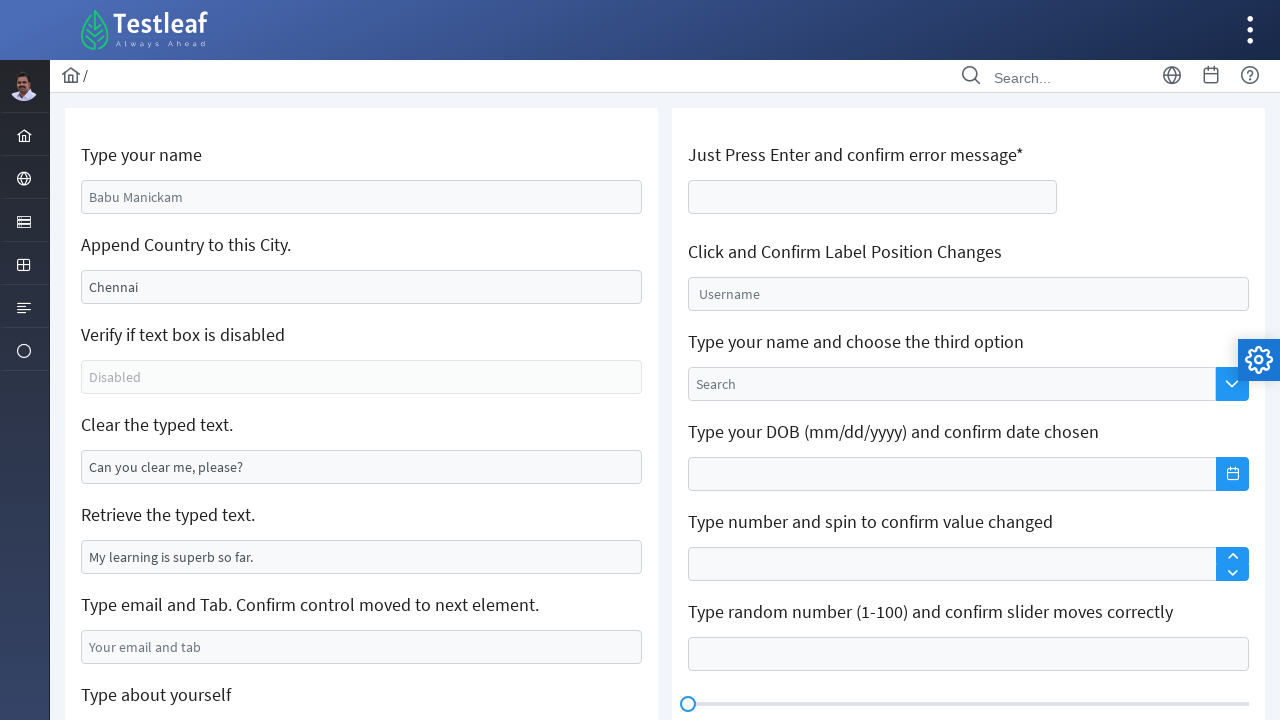

Cleared the name input field on #j_idt88\:name
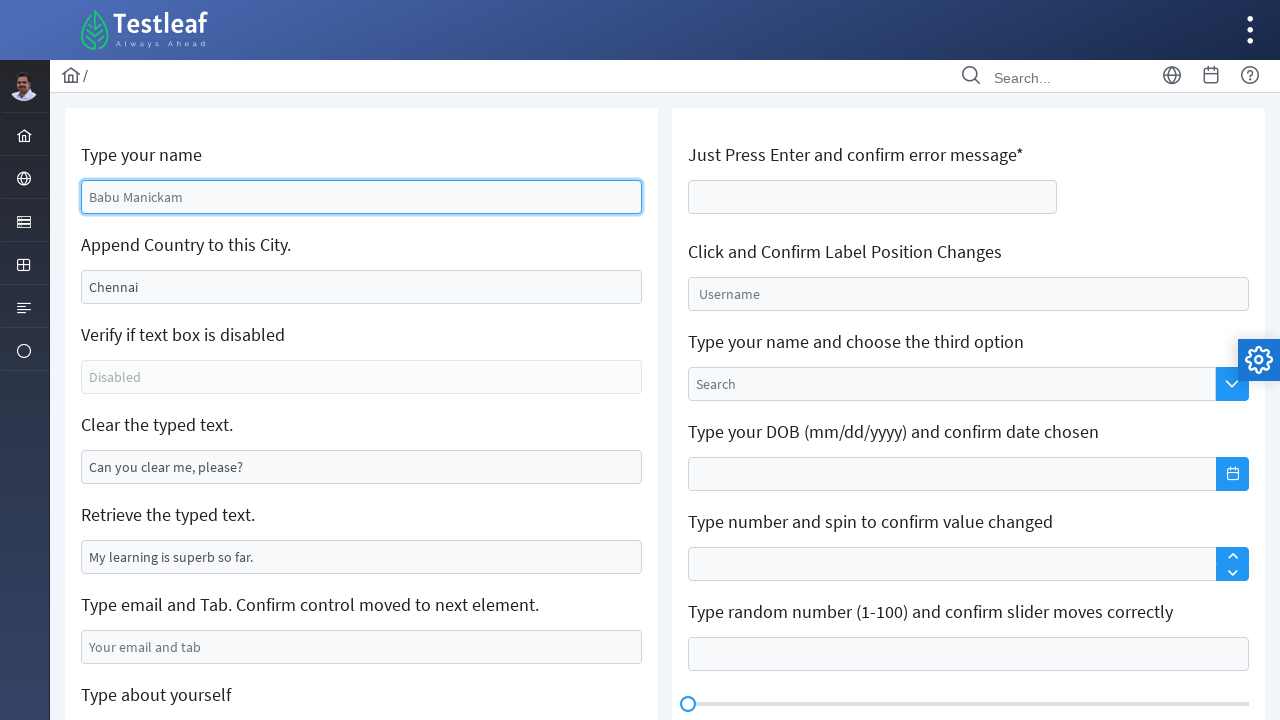

Filled name input field with 'Sathish kumar' on #j_idt88\:name
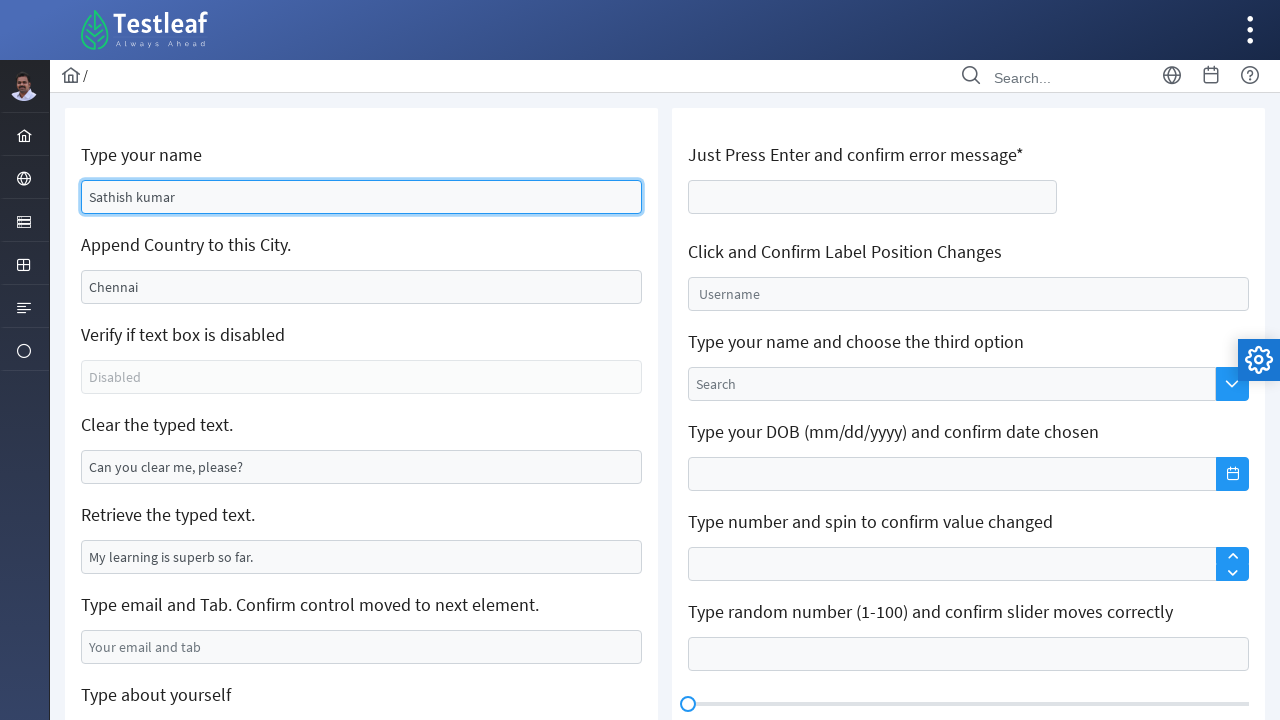

Appended ',Tamil Nadu,India' to the second input field on #j_idt88\:j_idt91
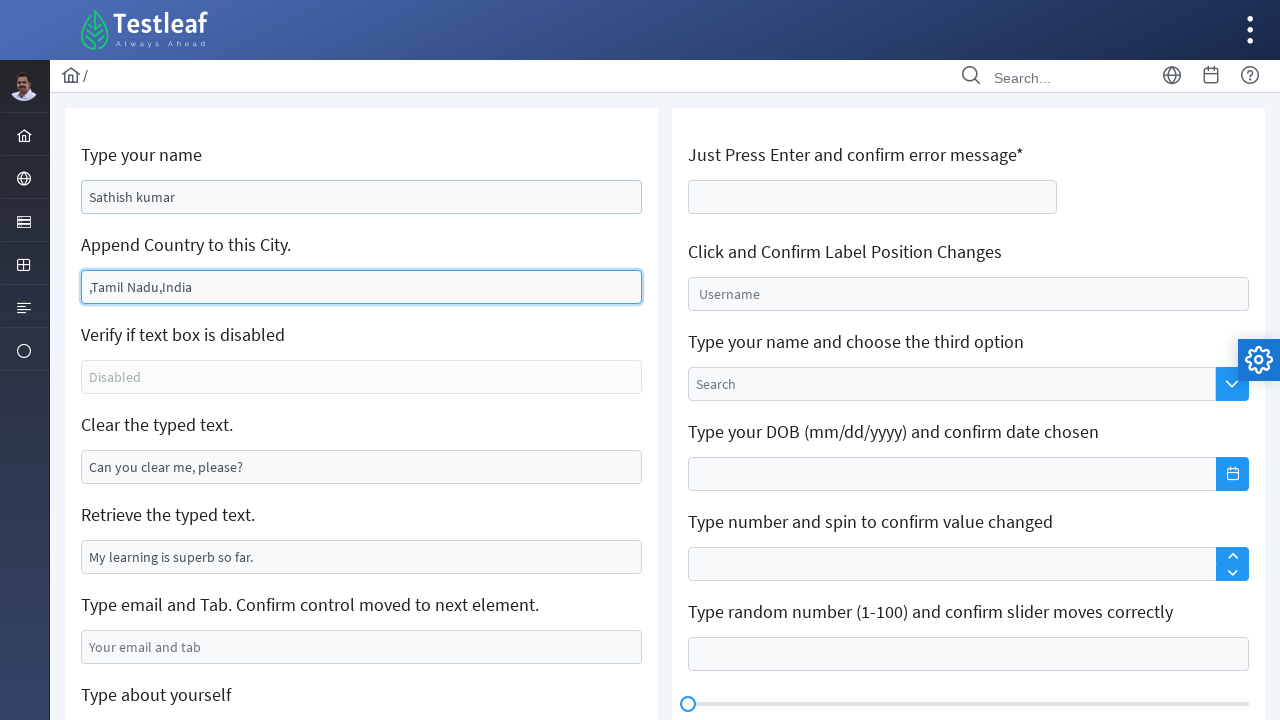

Located the third text box element
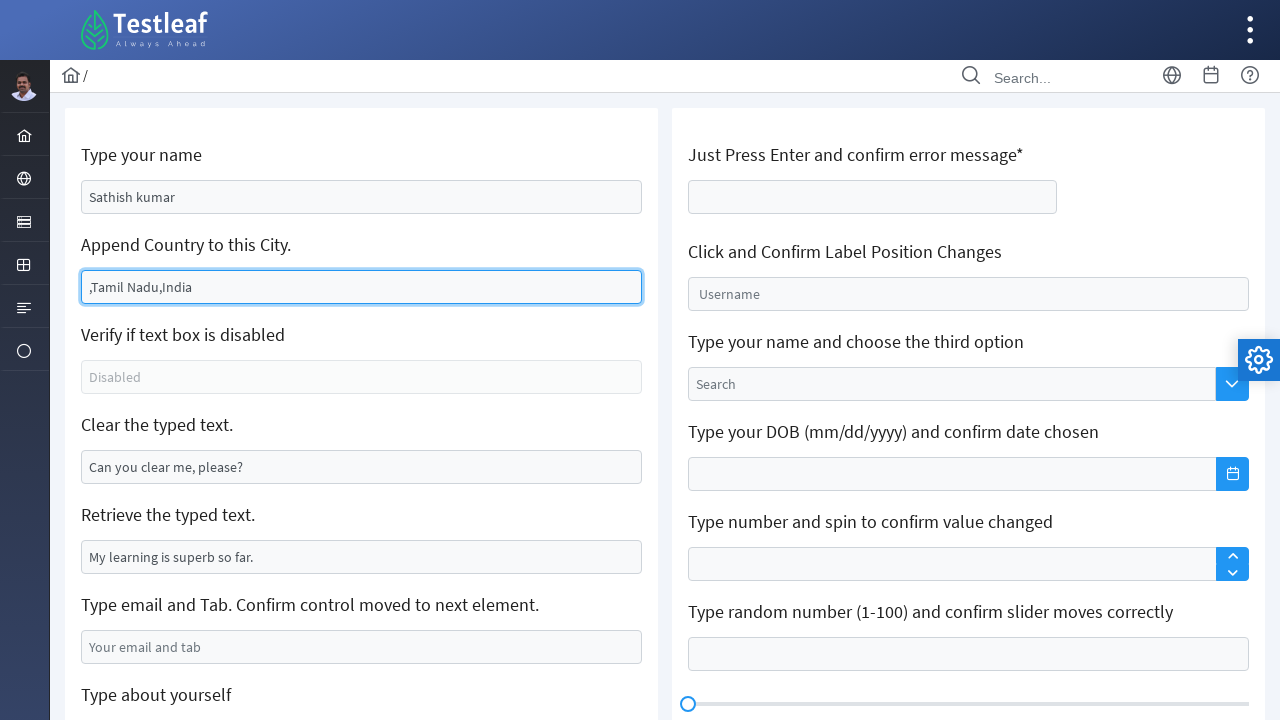

Checked if the third text box is enabled
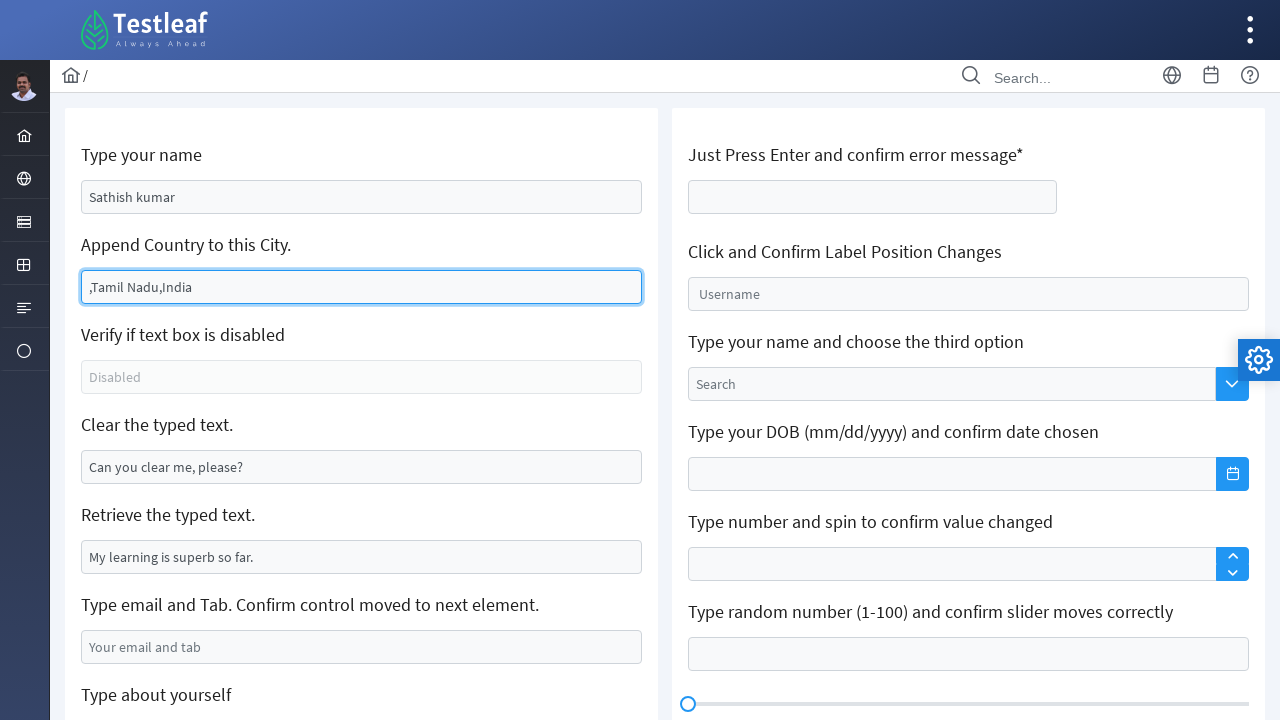

Cleared the fourth input field on #j_idt88\:j_idt95
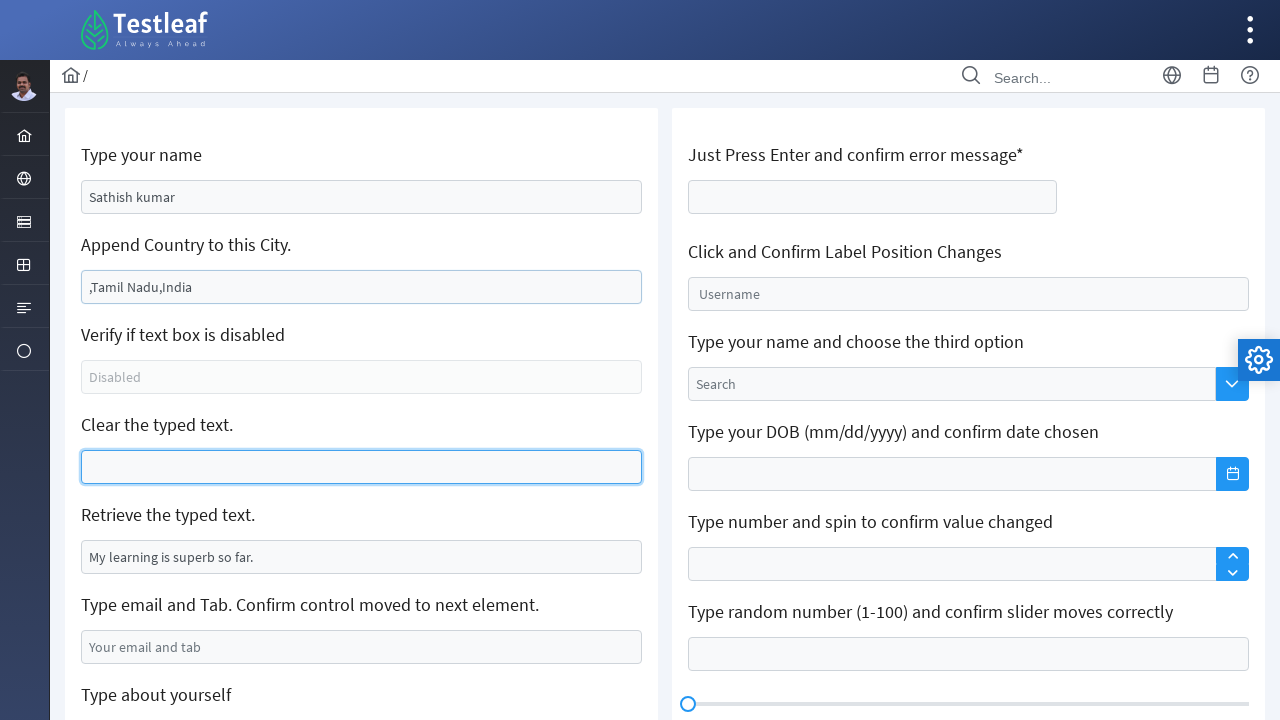

Retrieved the value attribute from the fifth input field
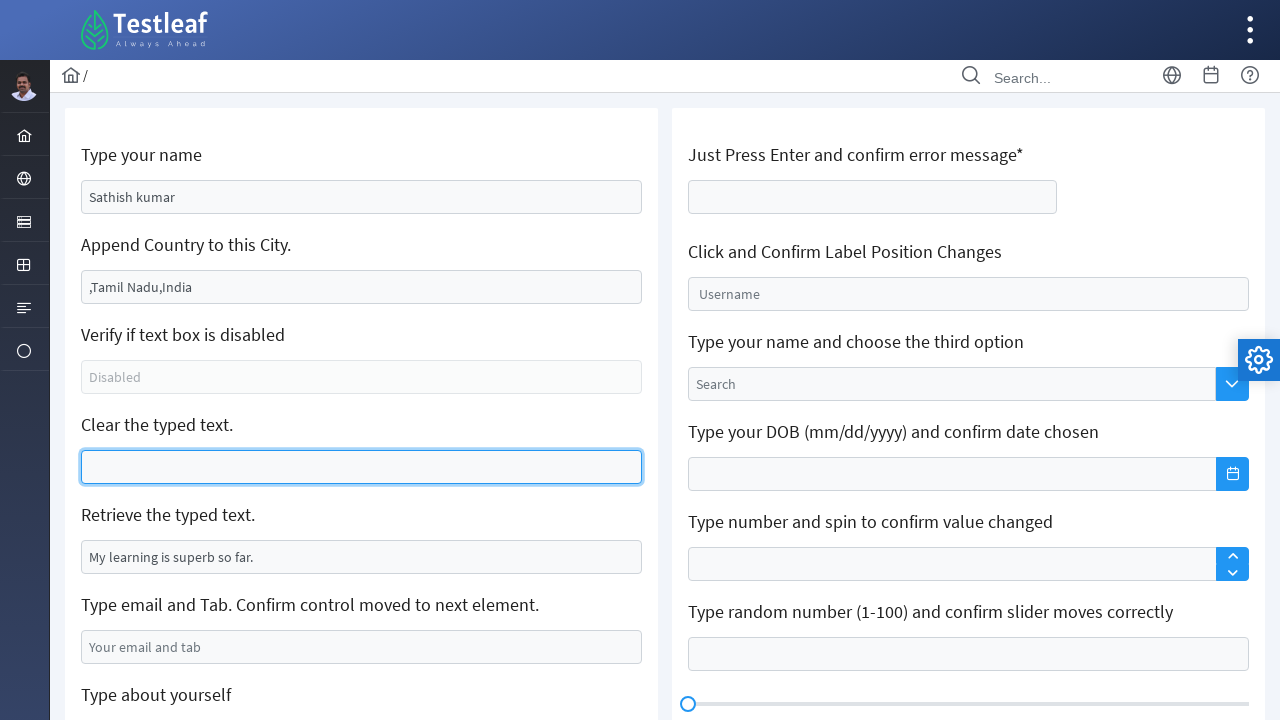

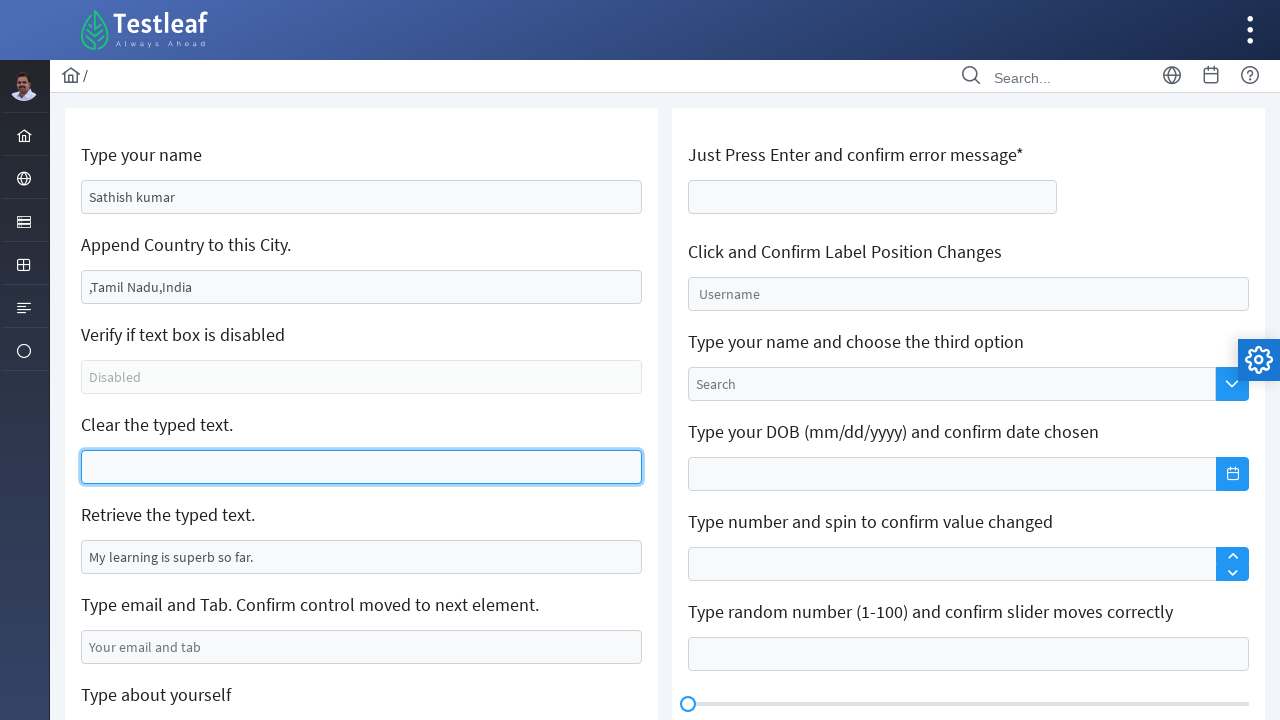